Tests window switching functionality by clicking a link to open a new window, extracting text from the child window, then switching back to the parent window and using the extracted text to fill a form field

Starting URL: https://rahulshettyacademy.com/loginpagePractise/

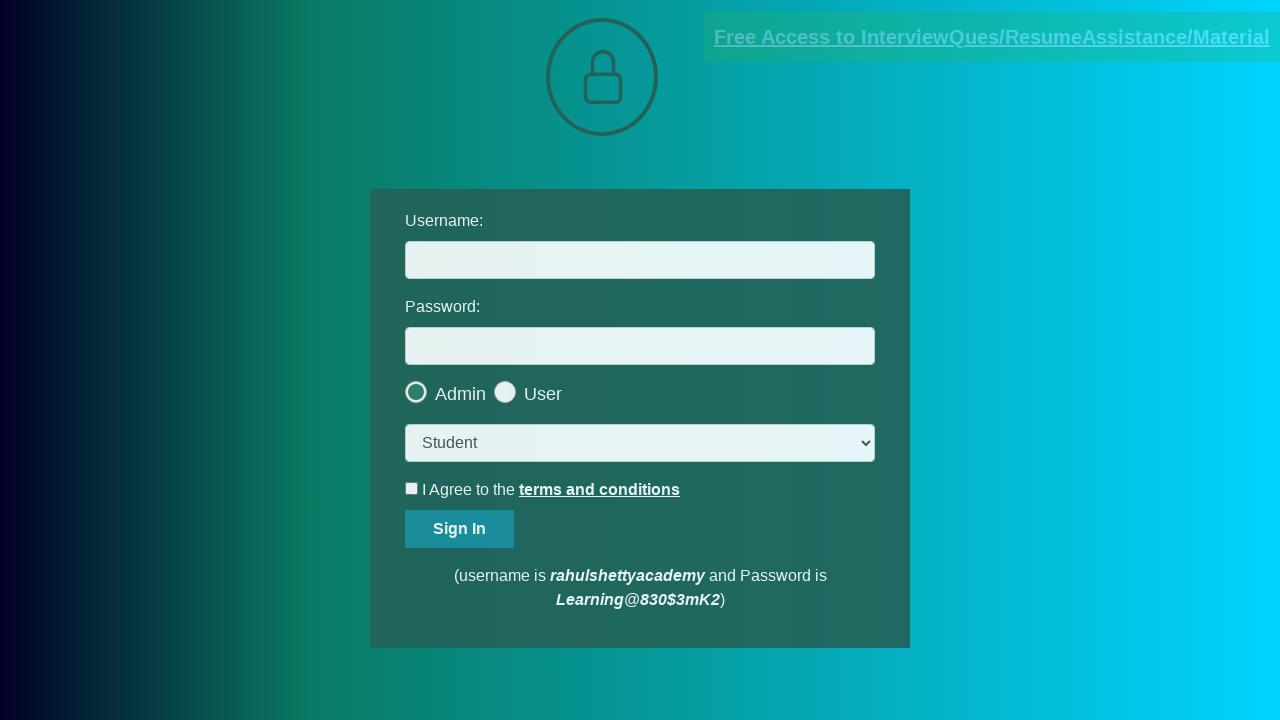

Clicked blinking text link to open new window at (992, 37) on .blinkingText
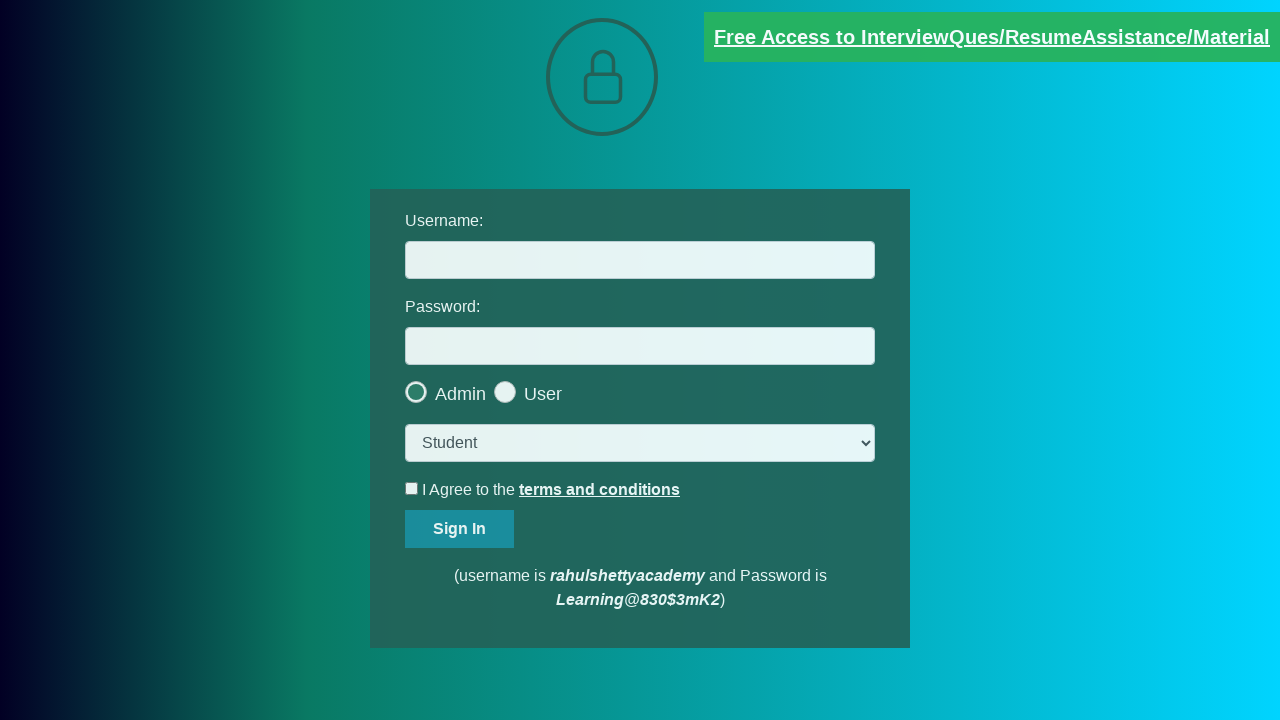

New child window/tab opened and captured
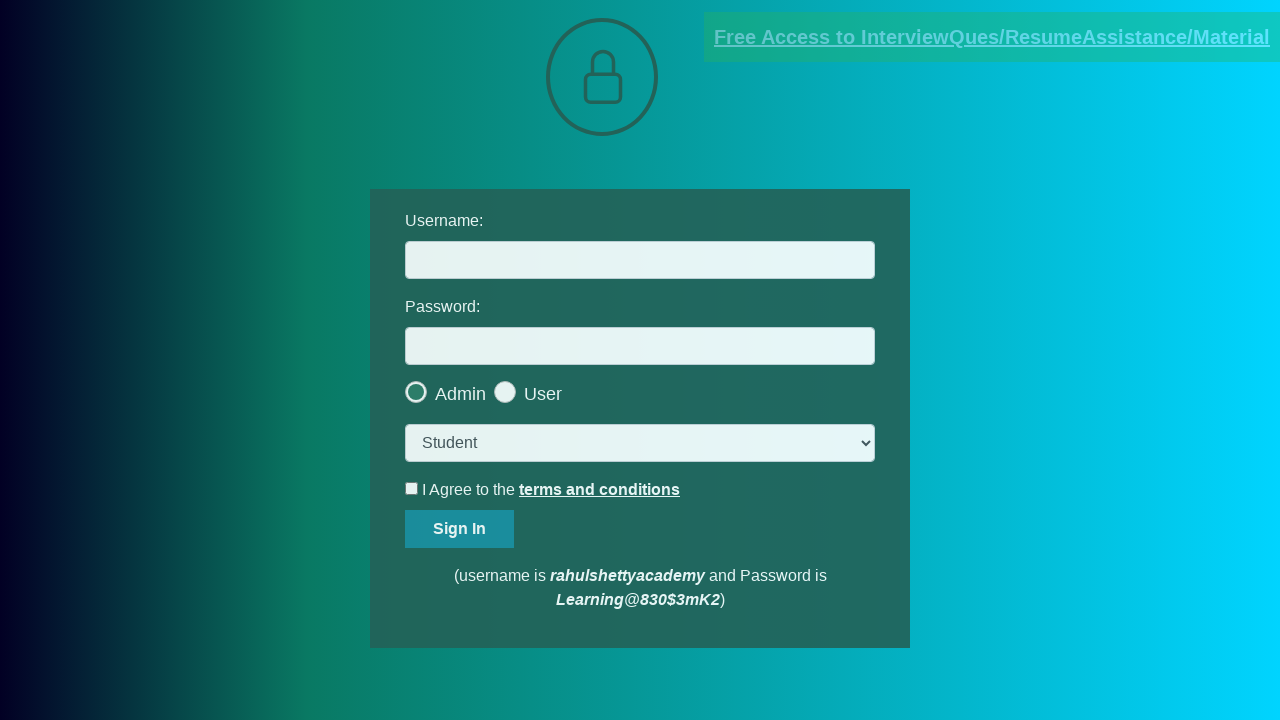

Extracted text content from child window element
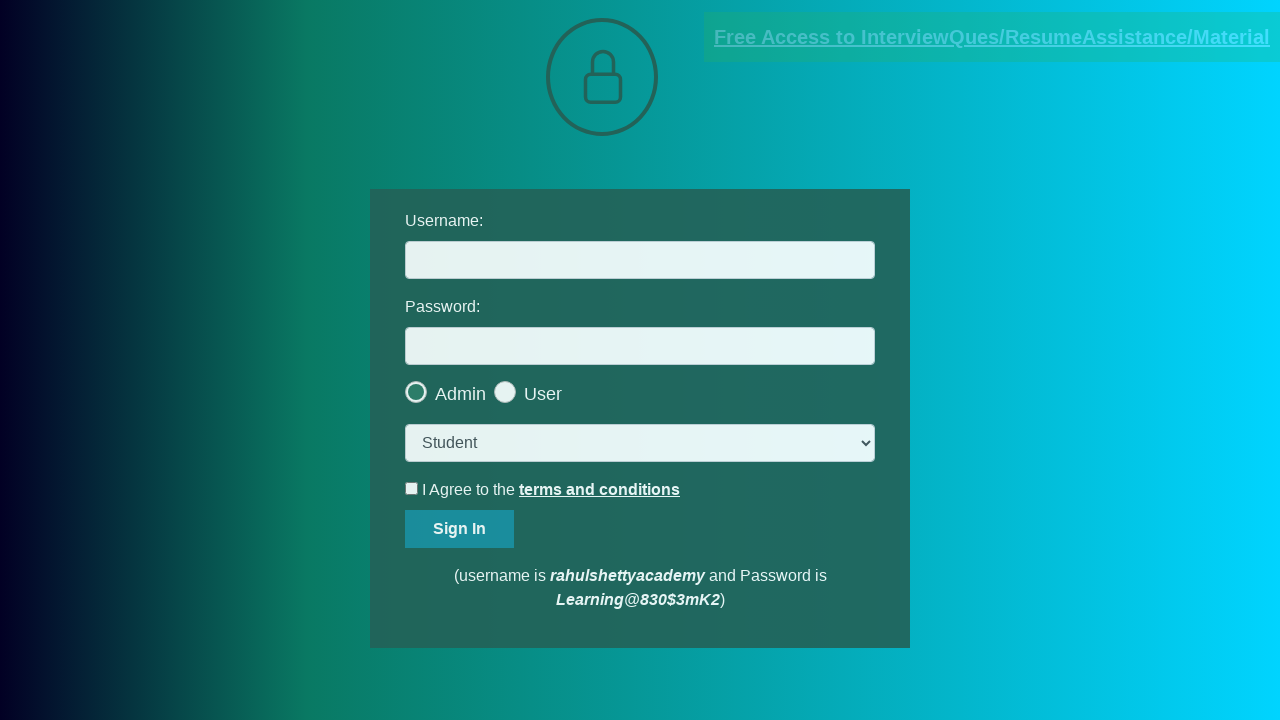

Extracted username 'mentor@rahulshettyacademy.com' from text (5th word)
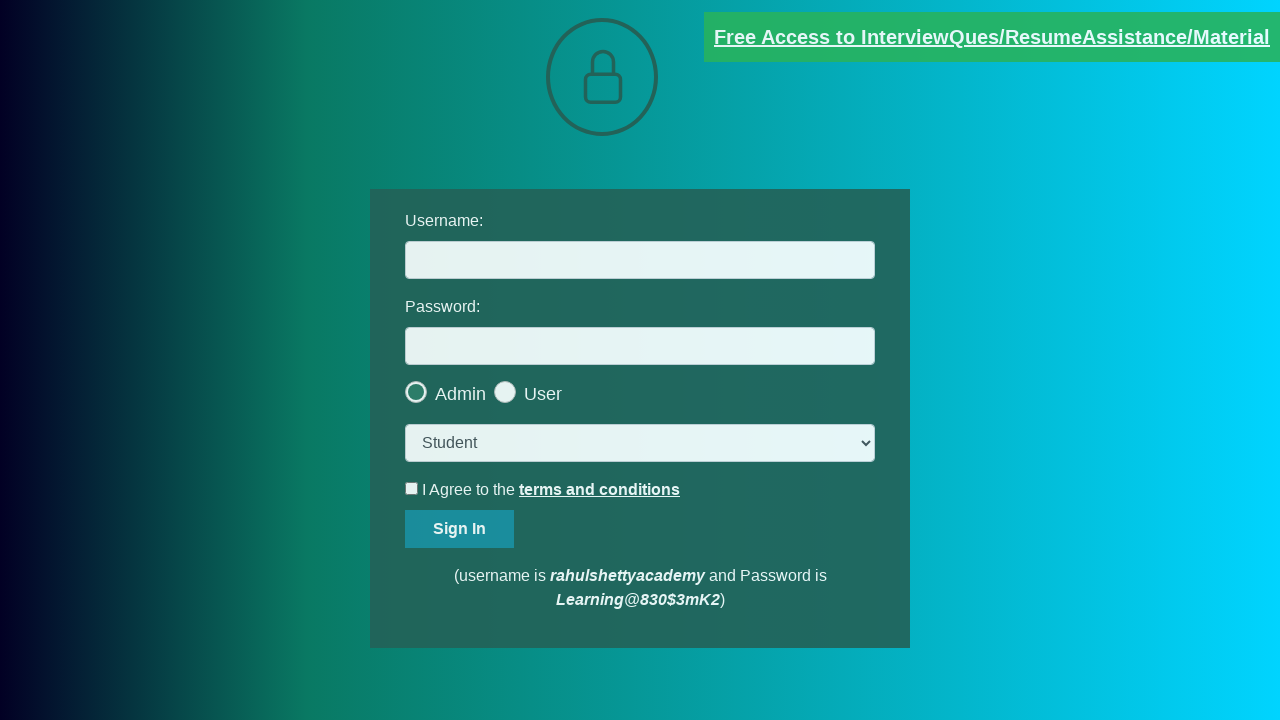

Closed child window and switched back to parent window
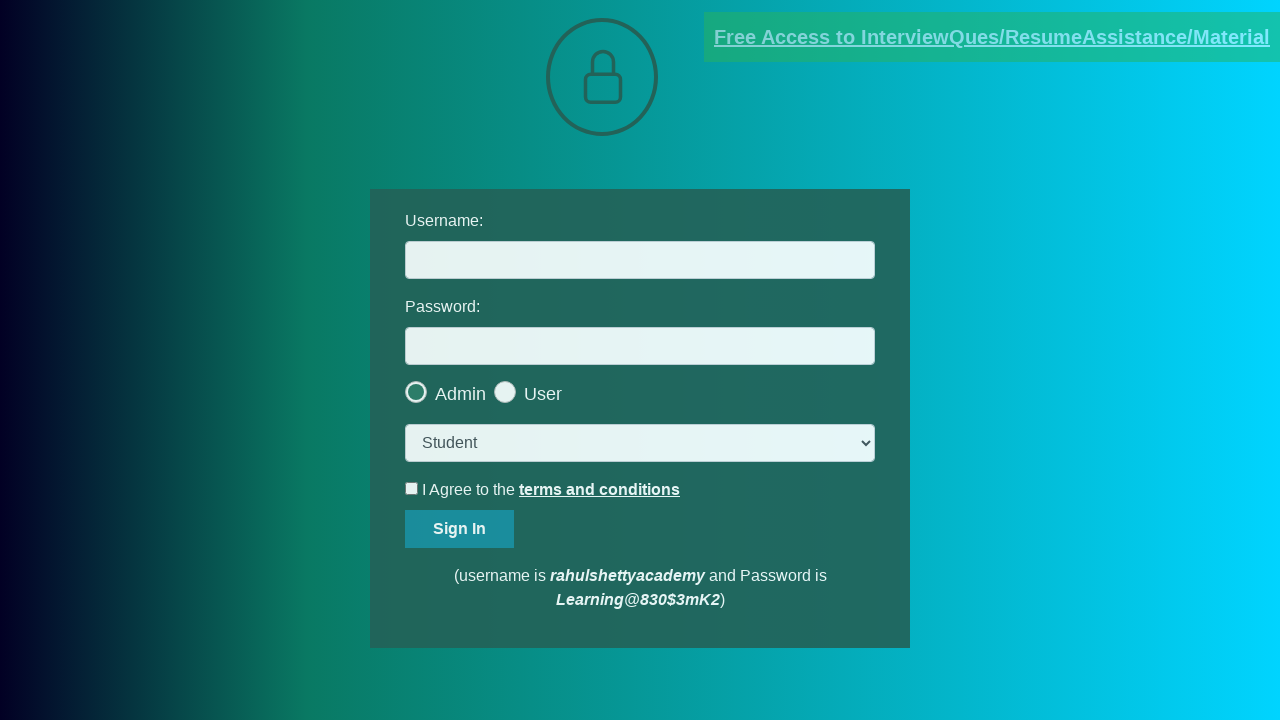

Filled username field with extracted text 'mentor@rahulshettyacademy.com' on #username
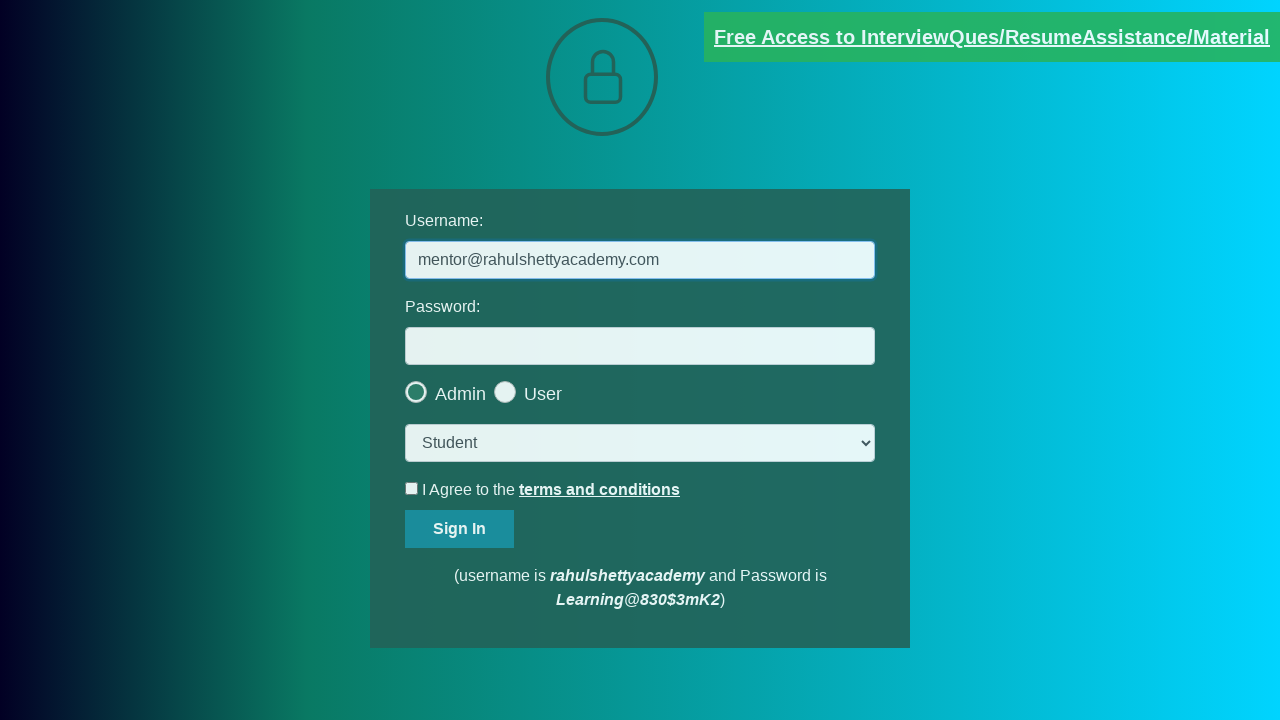

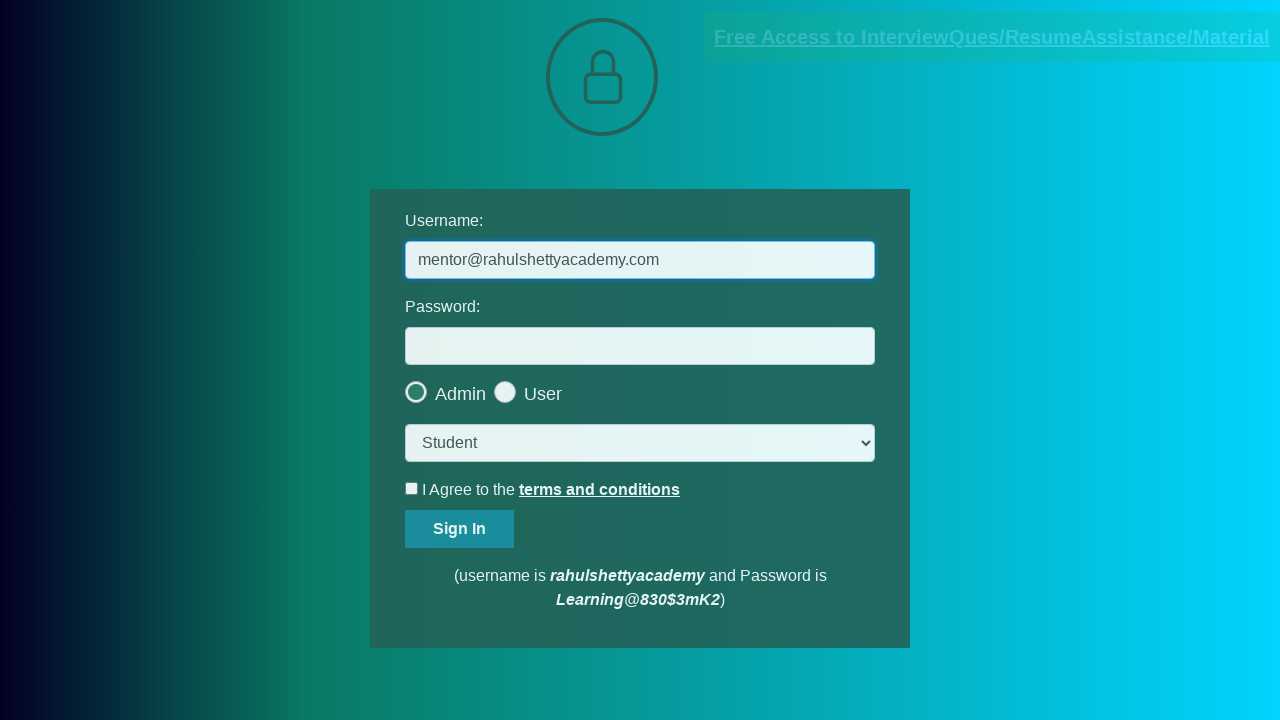